Navigates to Dynamic ID page and retrieves the text of a button with dynamic ID

Starting URL: http://uitestingplayground.com/

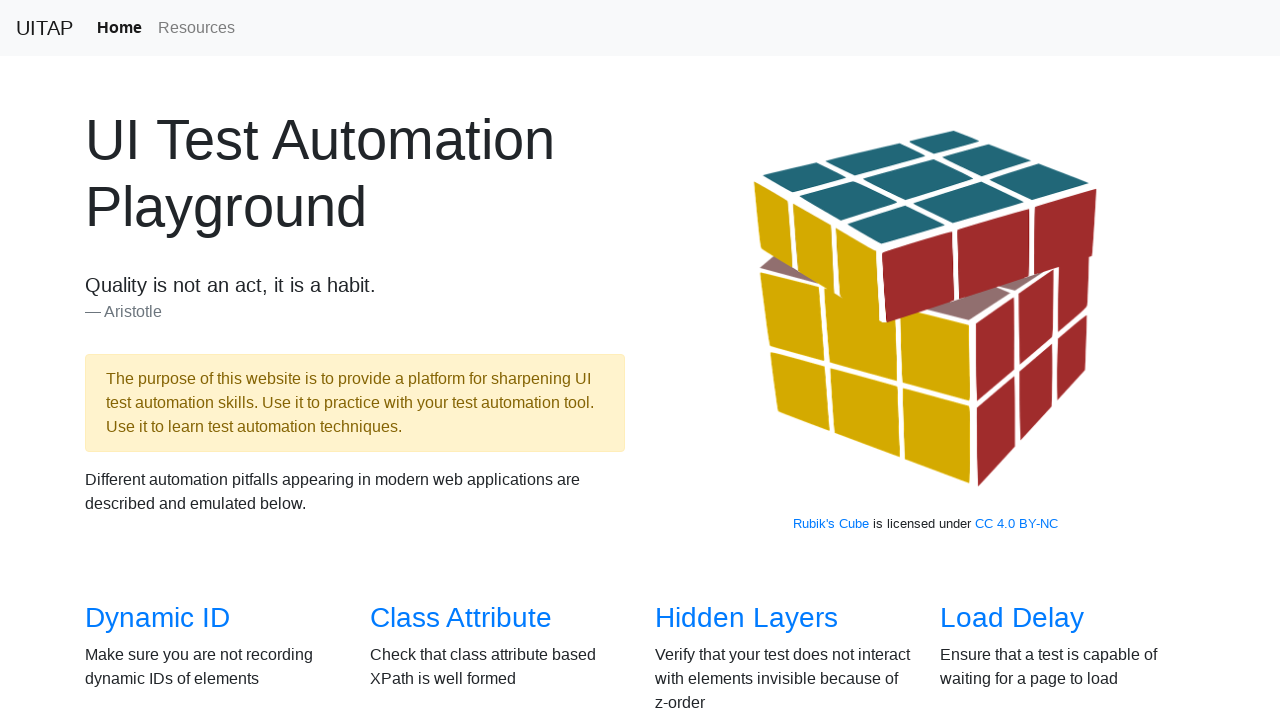

Clicked on Dynamic ID page link at (158, 618) on xpath=//h3[contains(.,'Dynamic ID')]//a
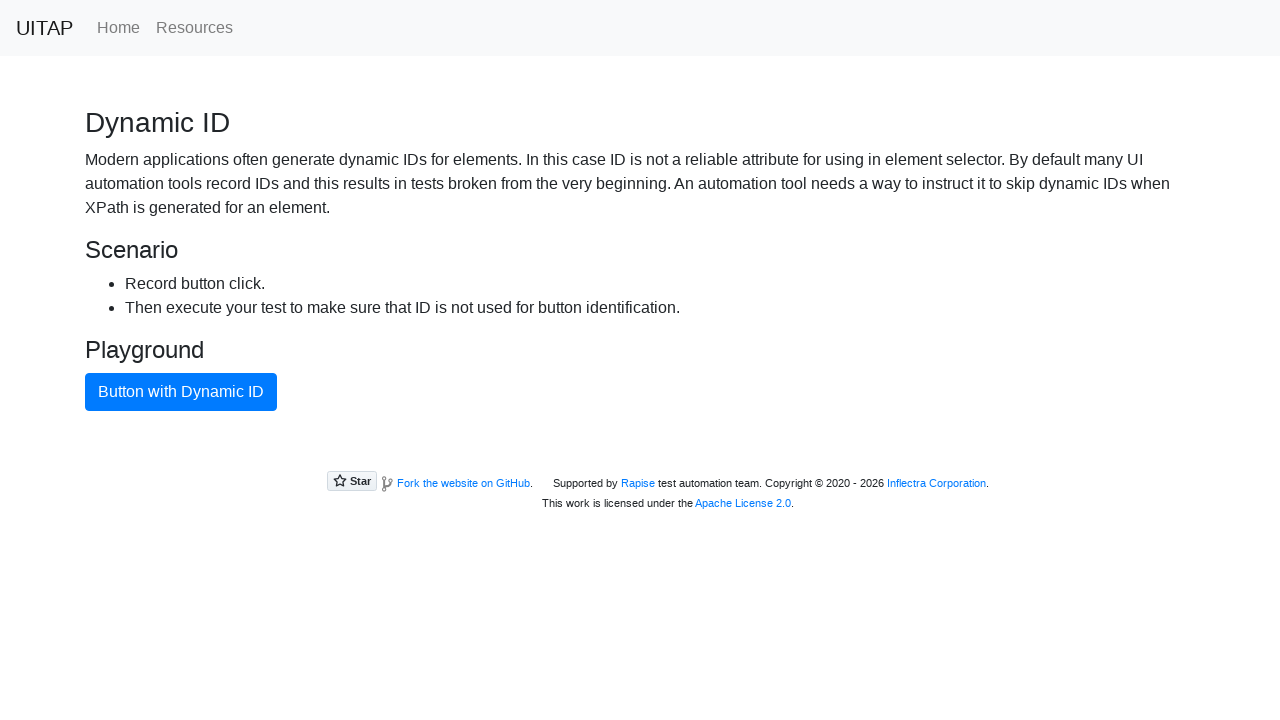

Retrieved text from button with dynamic ID: Button with Dynamic ID
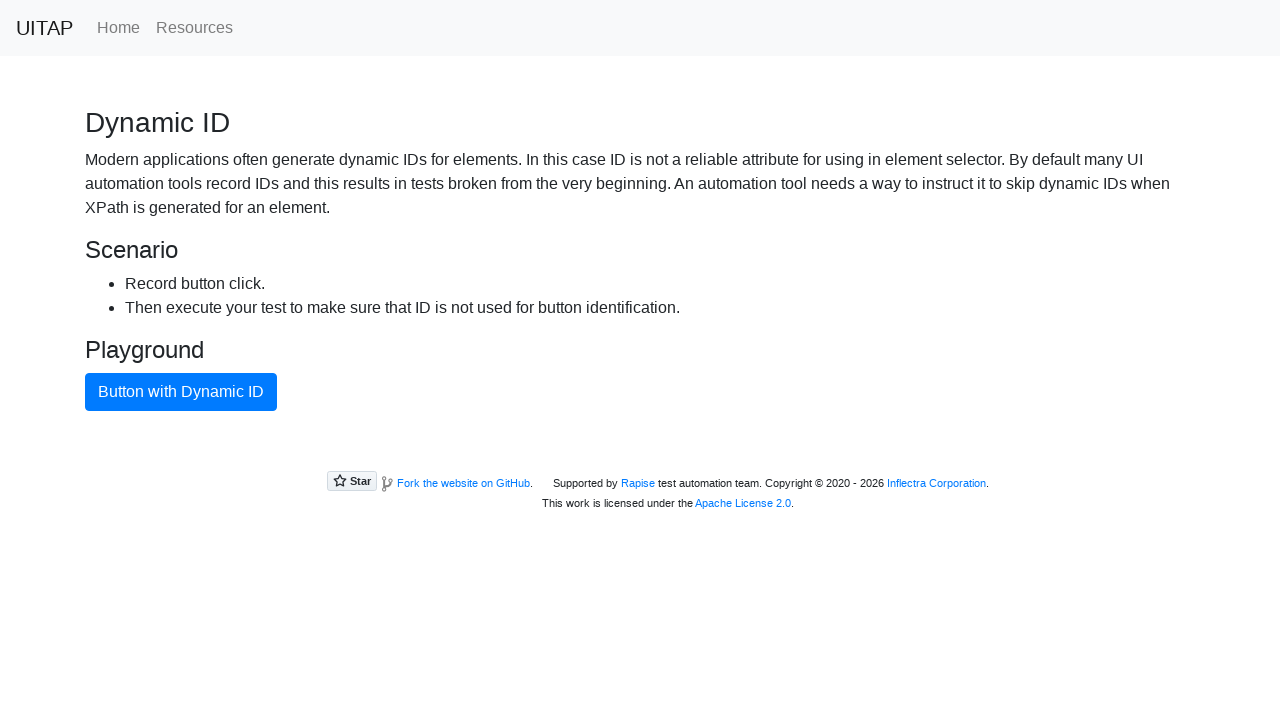

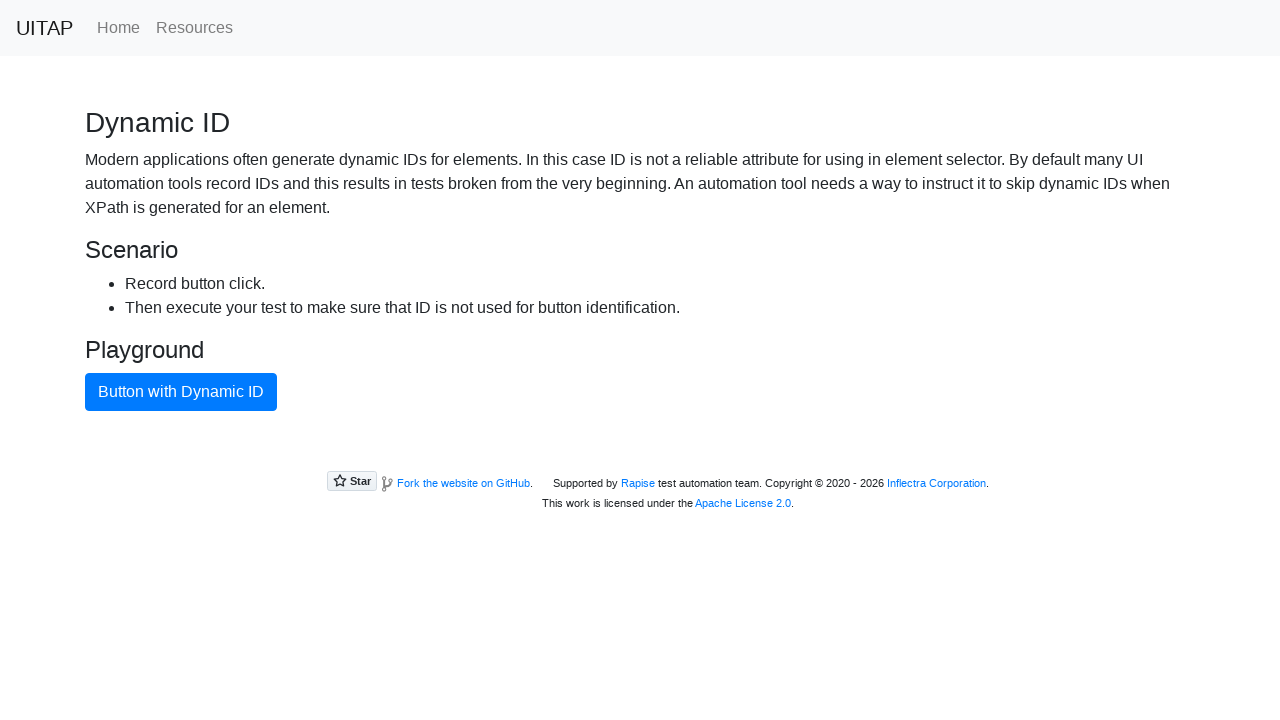